Tests handling of a simple JavaScript alert dialog by clicking an alert button, verifying the dialog type and message, and accepting it.

Starting URL: https://testautomationpractice.blogspot.com/

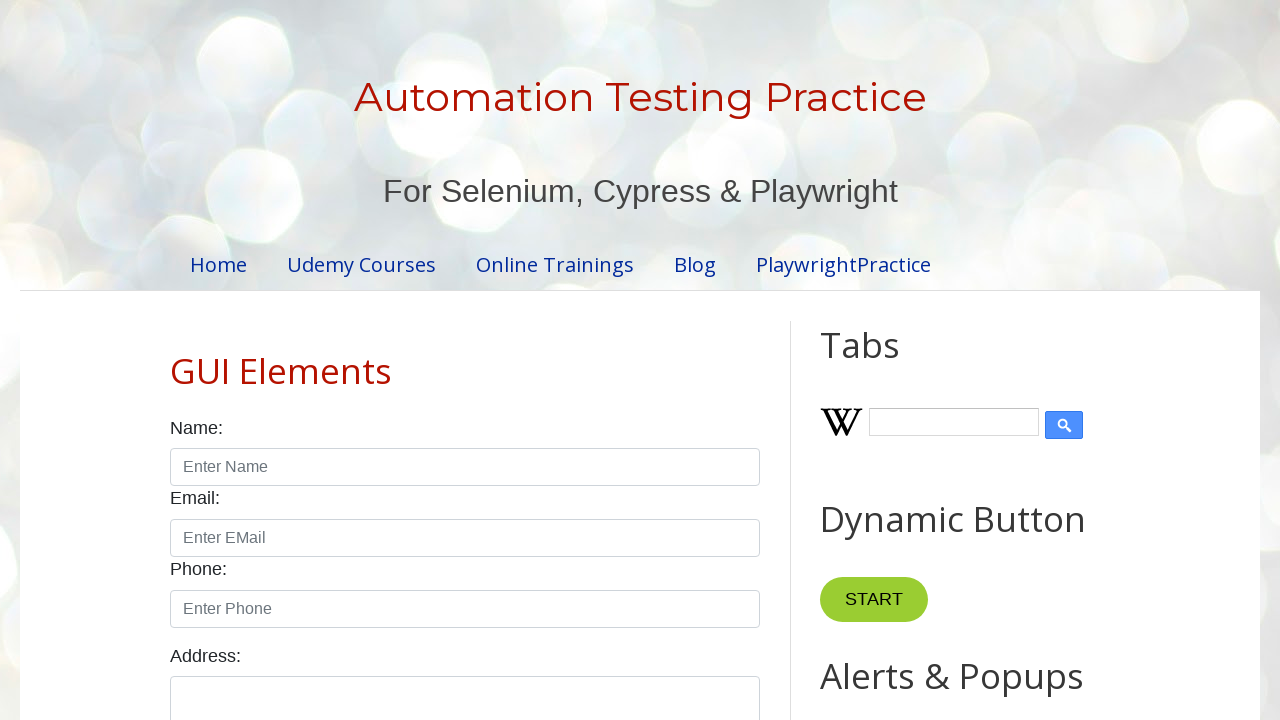

Set up dialog handler to intercept and handle alerts
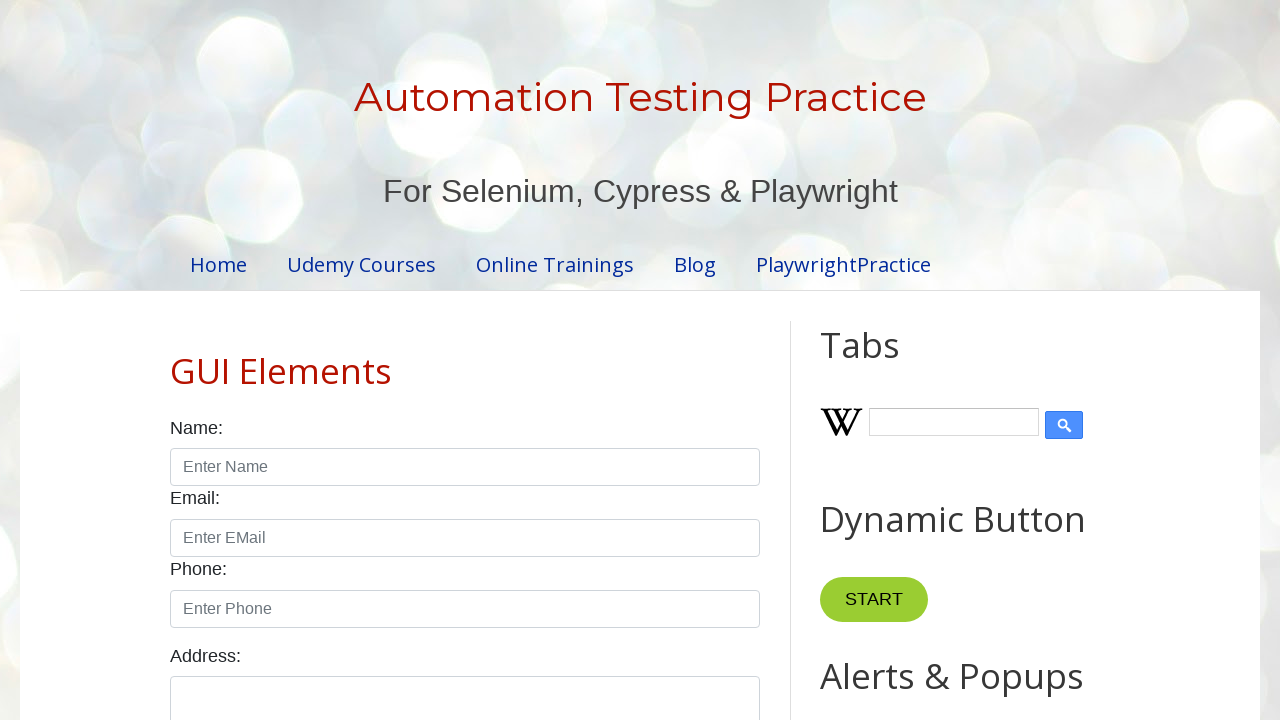

Clicked Alert button to trigger JavaScript alert dialog at (888, 361) on xpath=//button[@id='alertBtn']
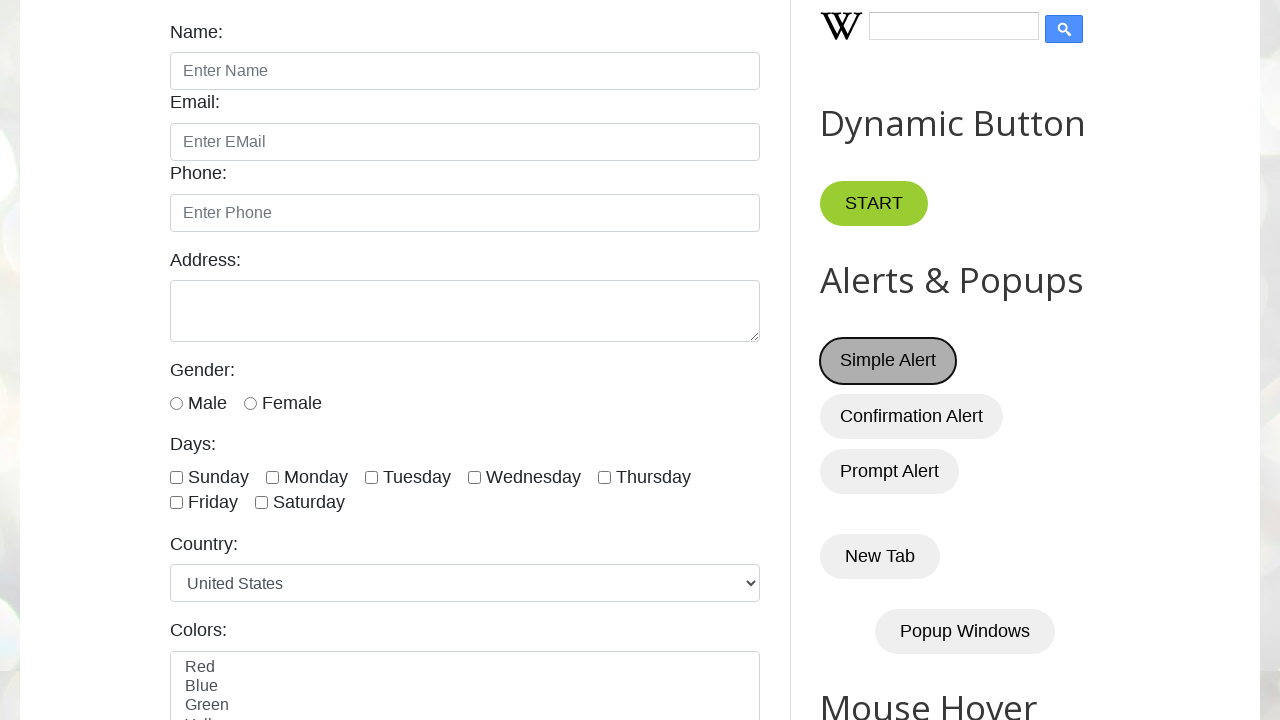

Waited for alert dialog to be handled
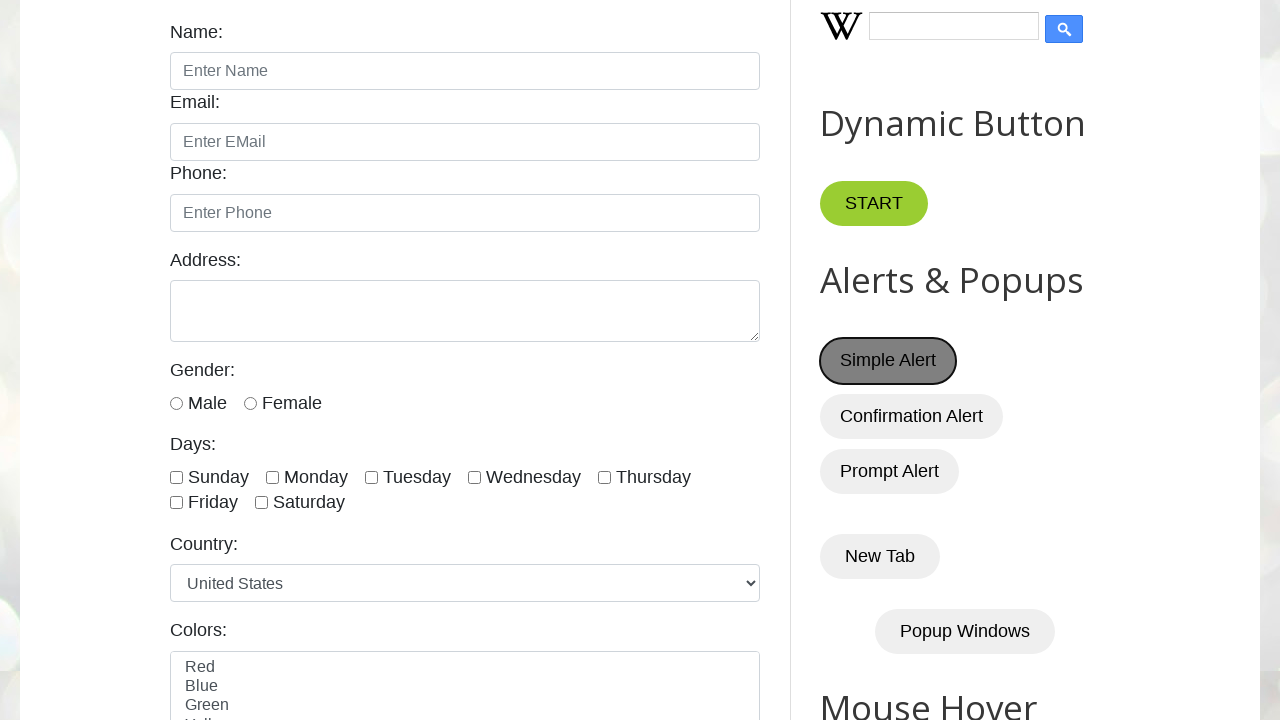

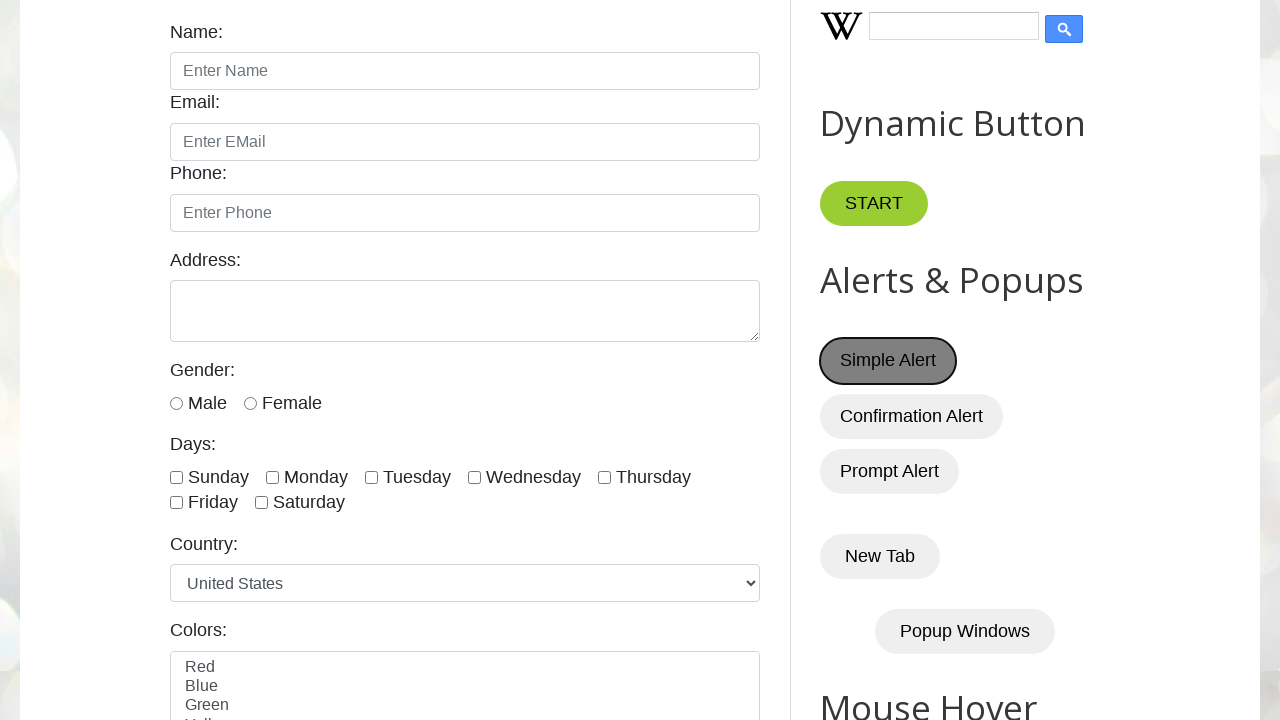